Verifies that the page title is "OrangeHRM"

Starting URL: https://opensource-demo.orangehrmlive.com/web/index.php/auth/login

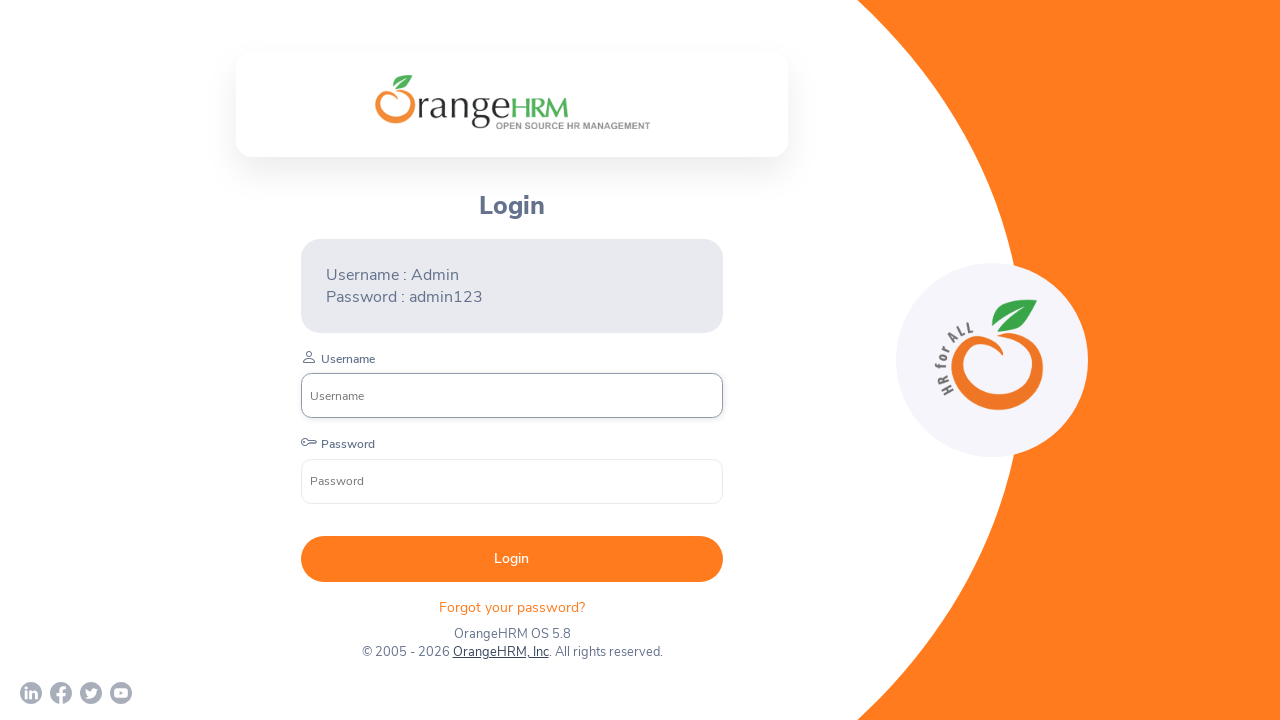

Waited for page to fully load (domcontentloaded)
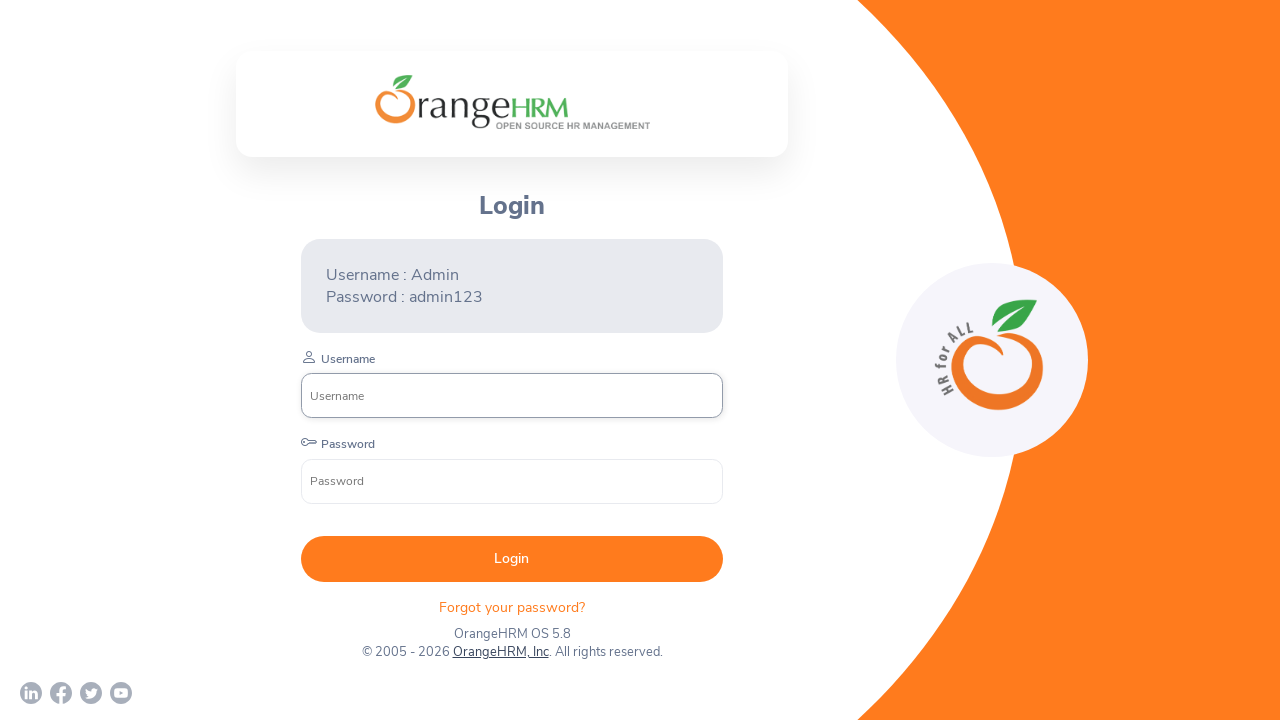

Verified page title is 'OrangeHRM'
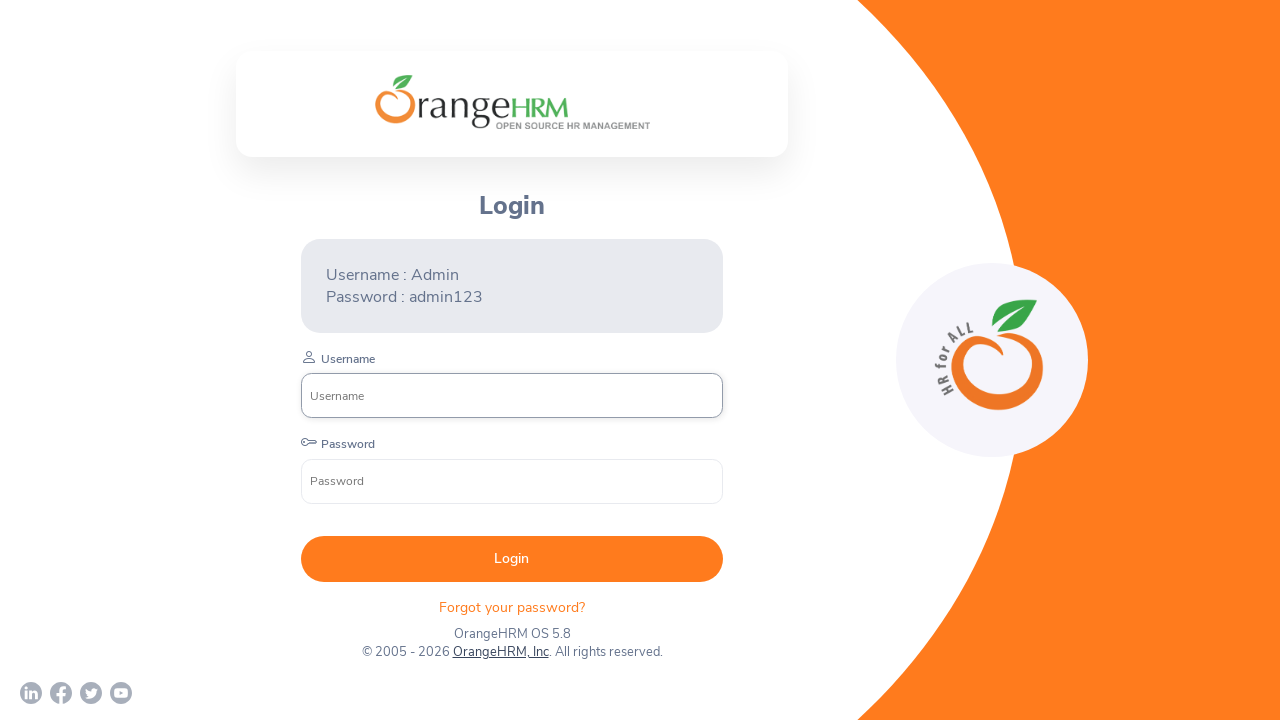

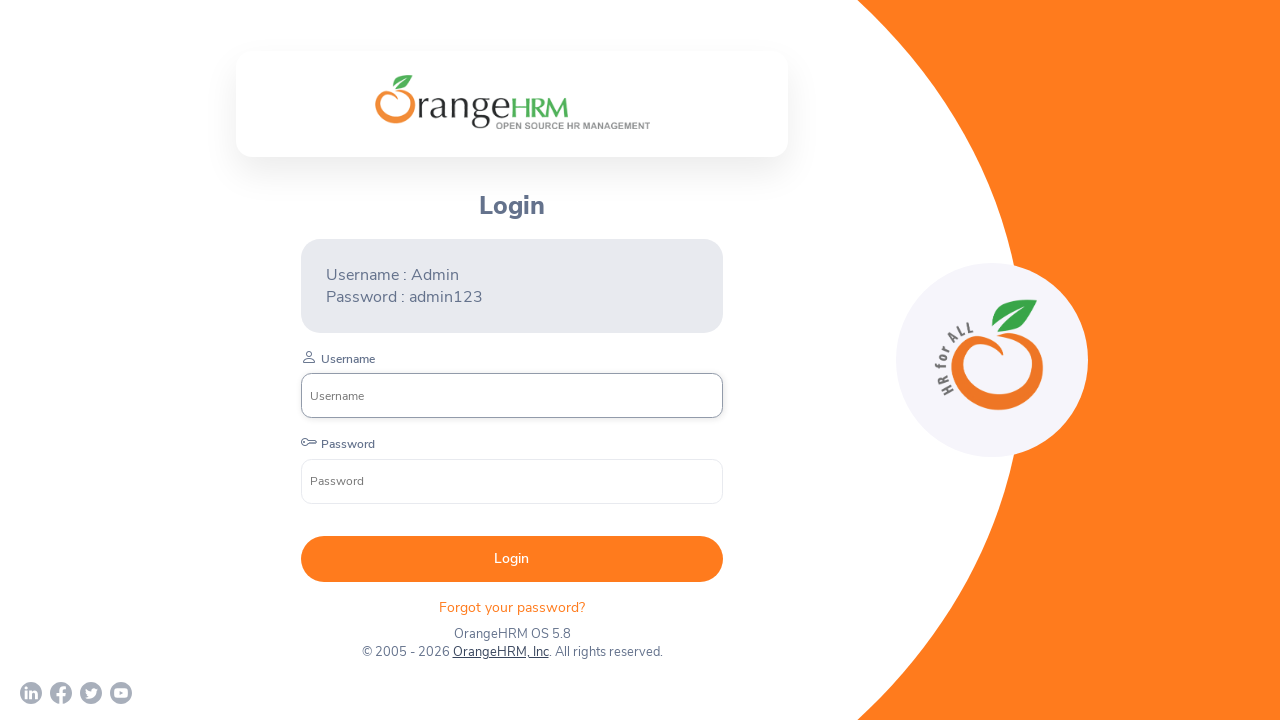